Tests dynamic content loading by clicking a button to load new user data and waiting for the content to appear

Starting URL: http://syntaxprojects.com/dynamic-data-loading-demo.php

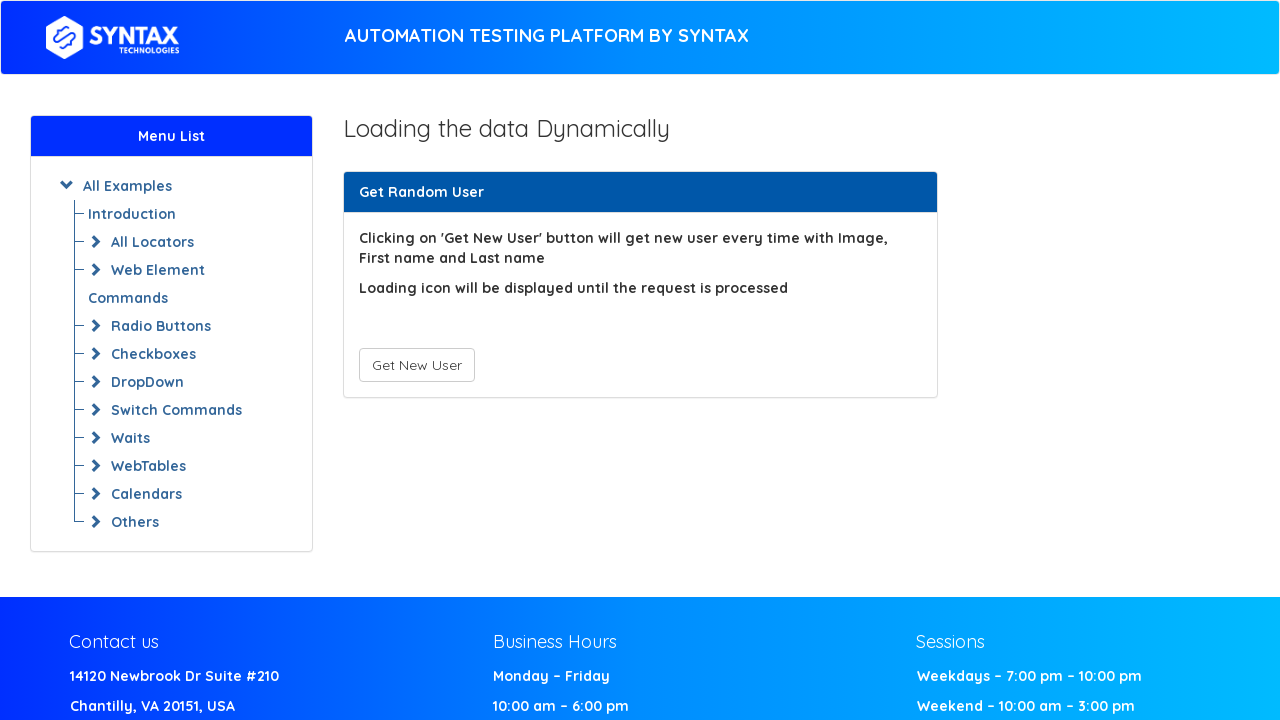

Clicked button to load new user data at (416, 365) on #save
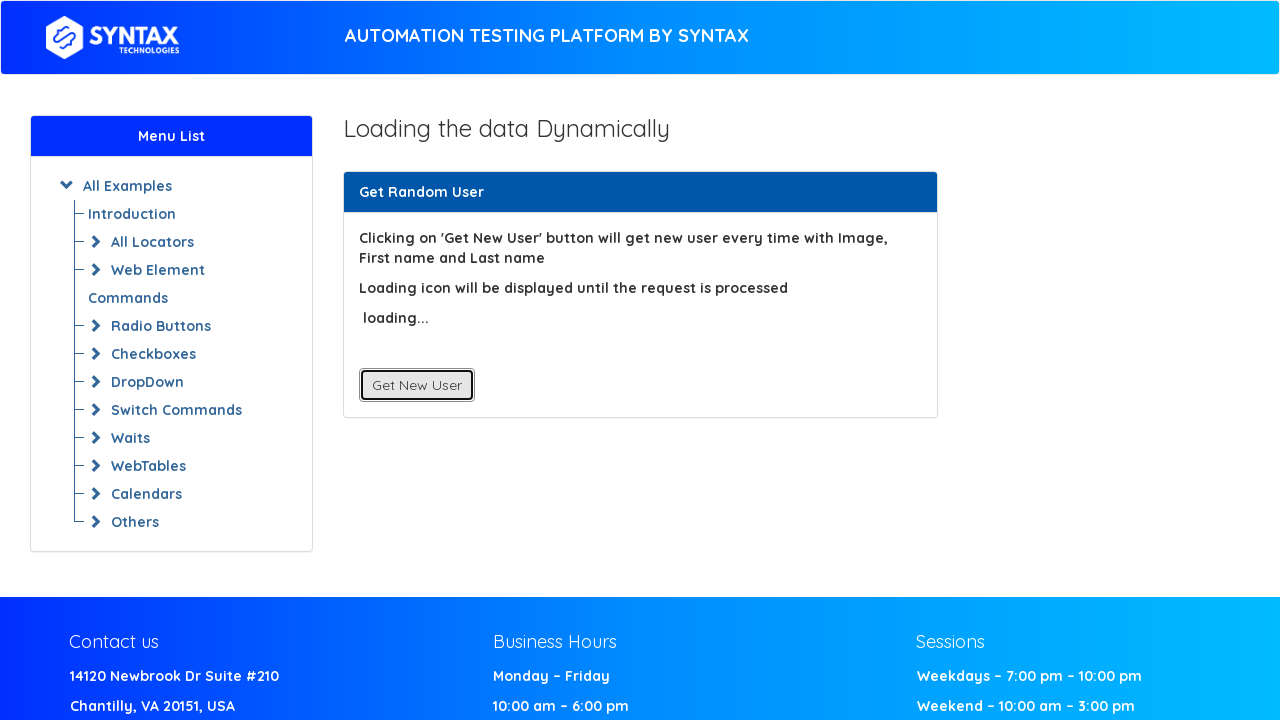

Waited for dynamic content with First Name field to become visible
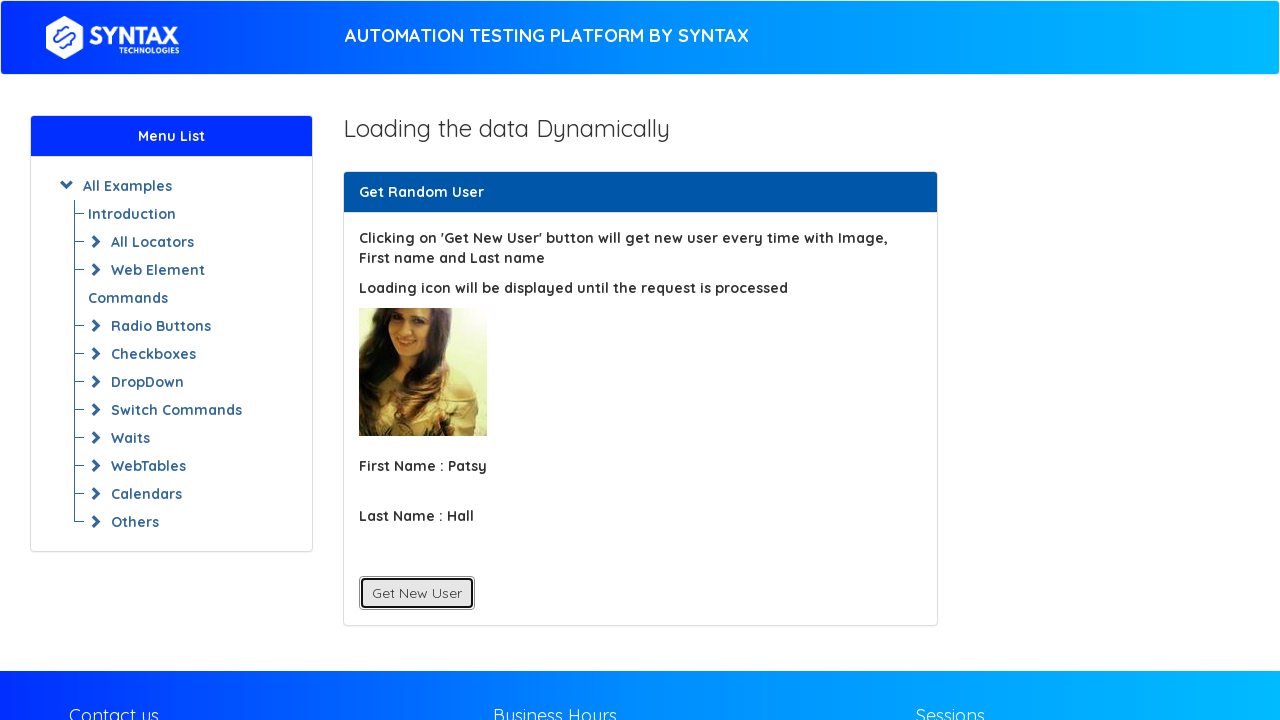

Located the First Name element in the loaded dynamic content
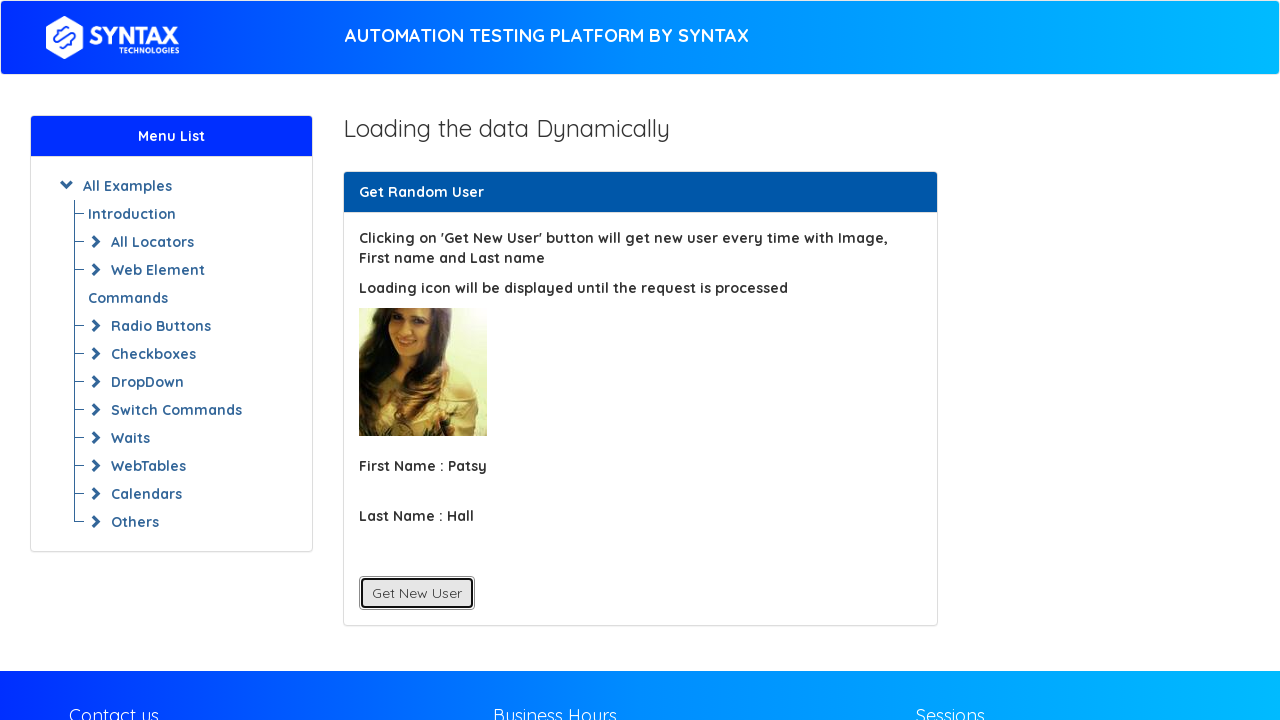

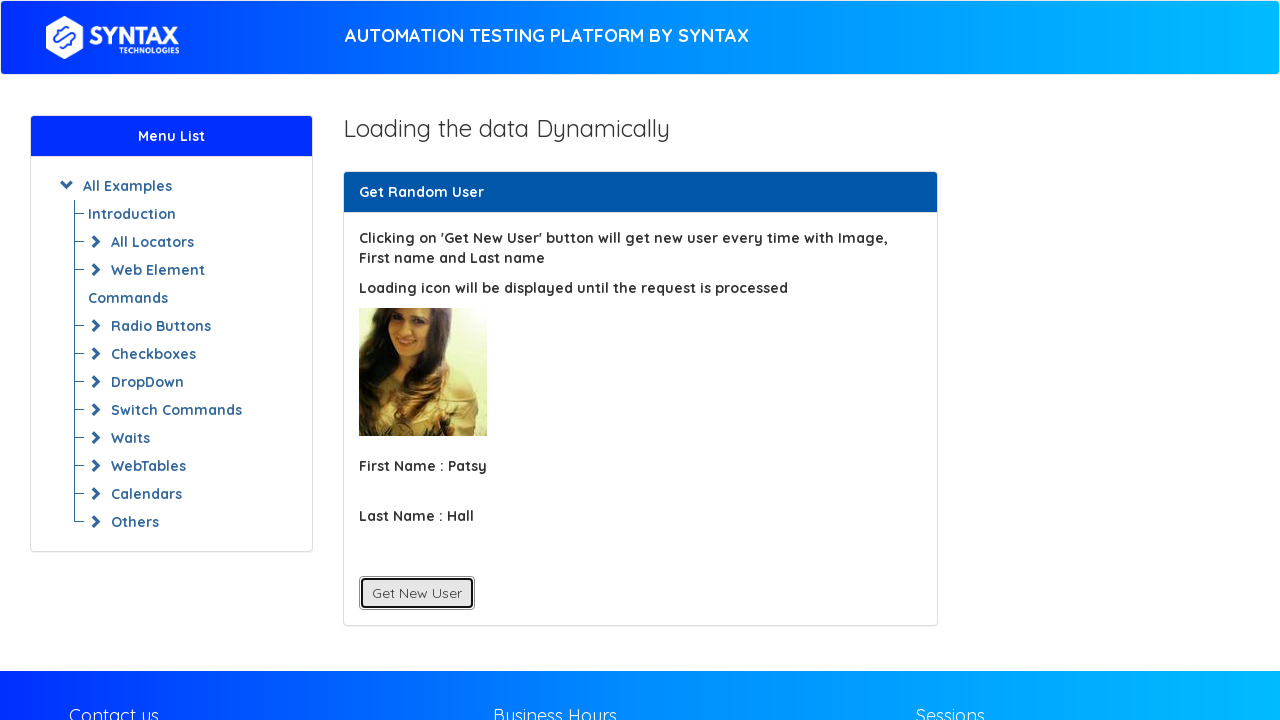